Navigates to a real estate property search results page and verifies that property listings with prices and carousel elements are displayed.

Starting URL: https://www.imoveismartinelli.com.br/pesquisa-de-imoveis/?locacao_venda=V&id_cidade%5B5D=21&finalidade=&dormitorio=&garagem=&vmi=&vma=&ordem=4%27

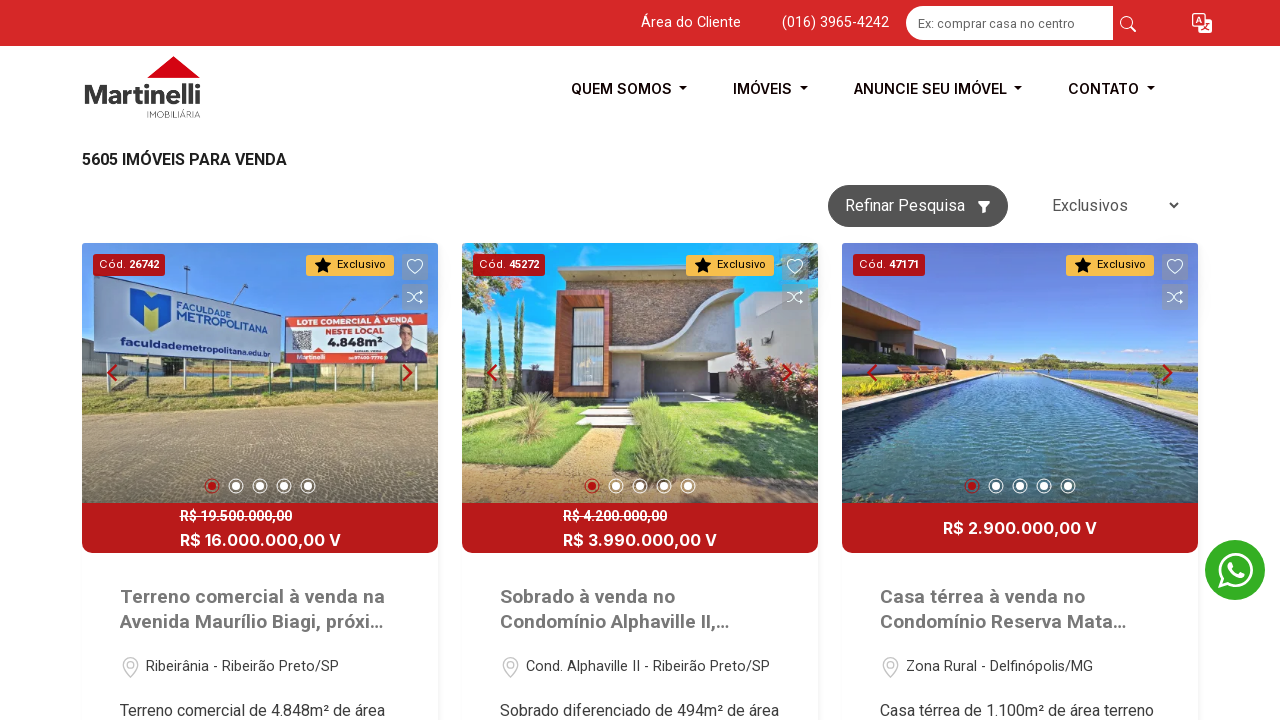

Property price cards loaded on the page
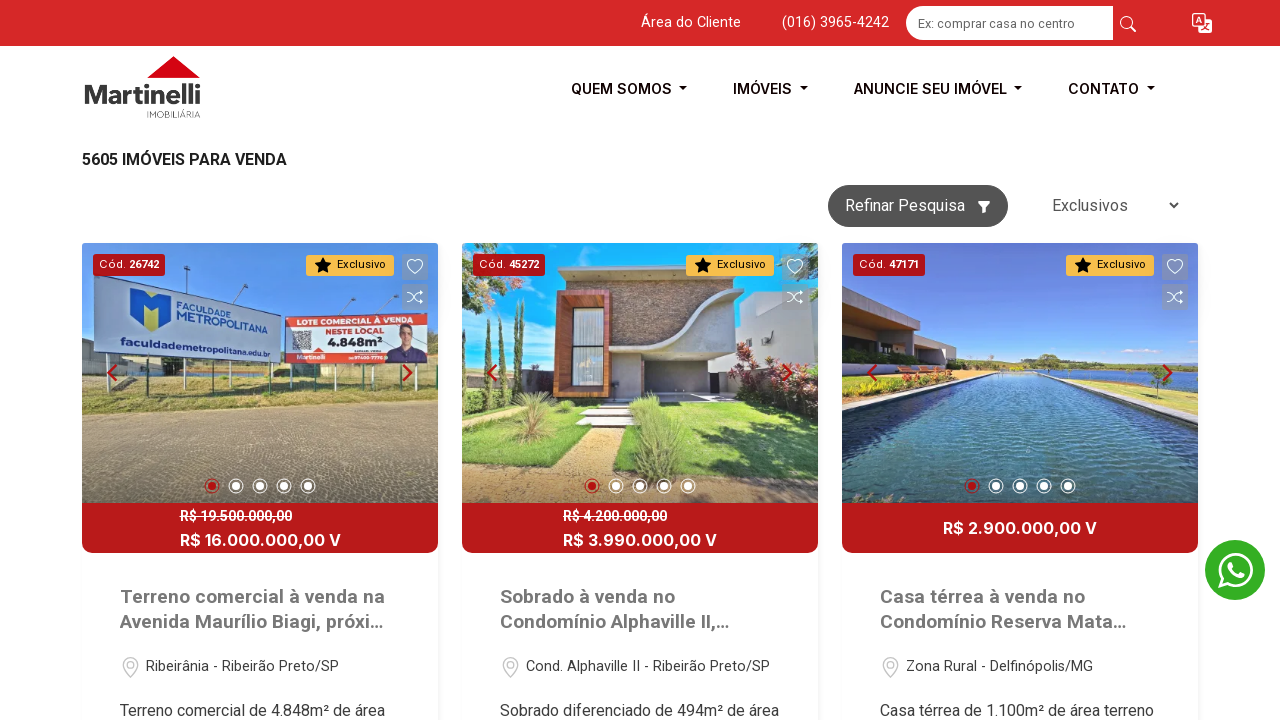

Property carousel elements are now visible
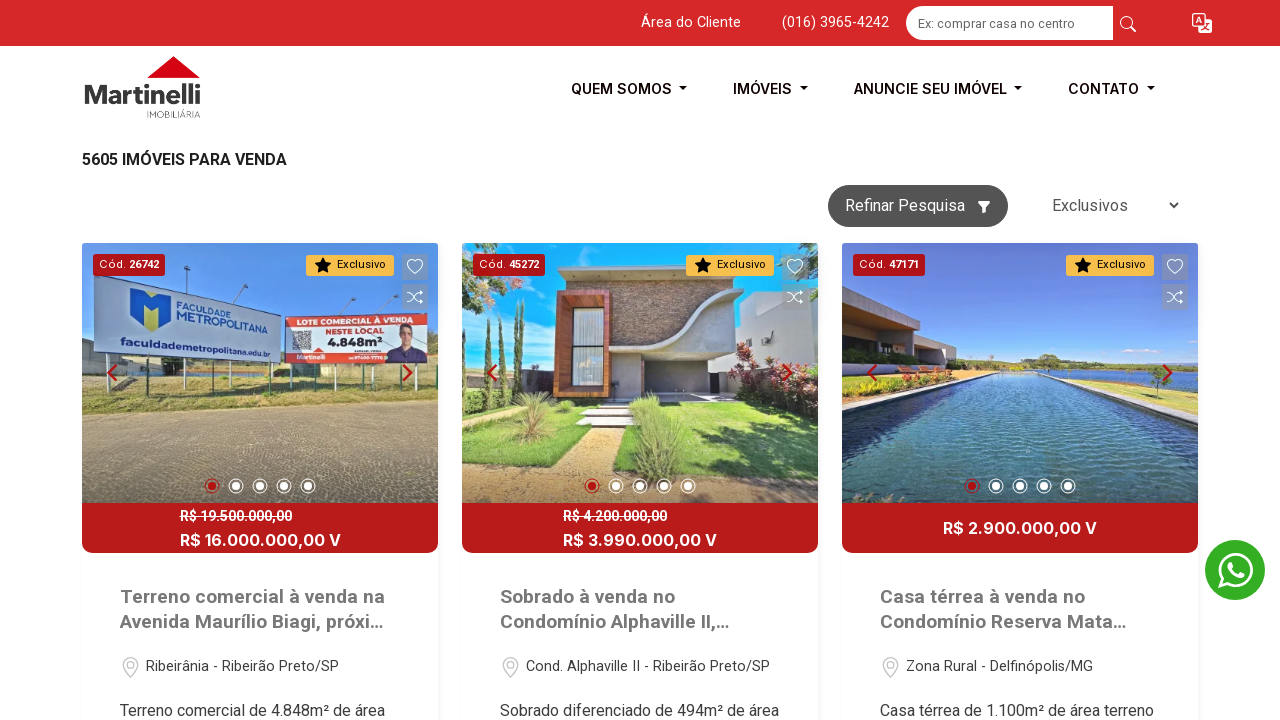

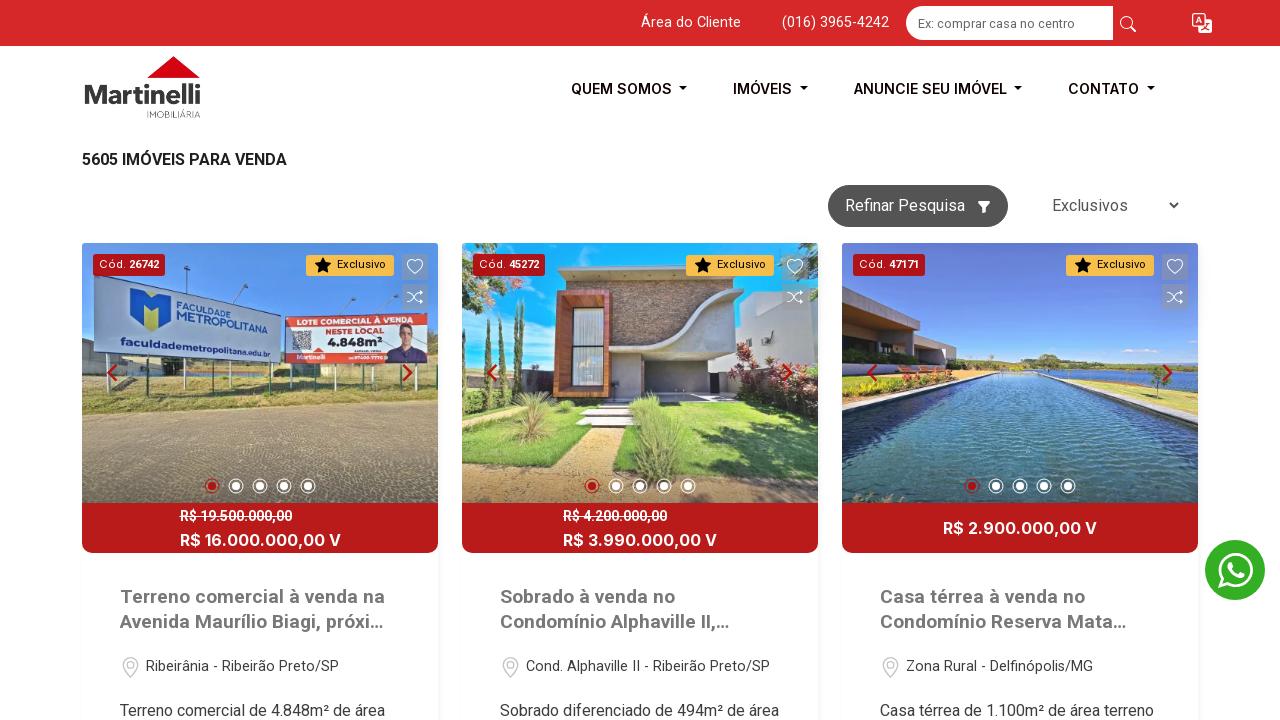